Tests radio button selection and show/hide functionality on an automation practice page

Starting URL: https://rahulshettyacademy.com/AutomationPractice/

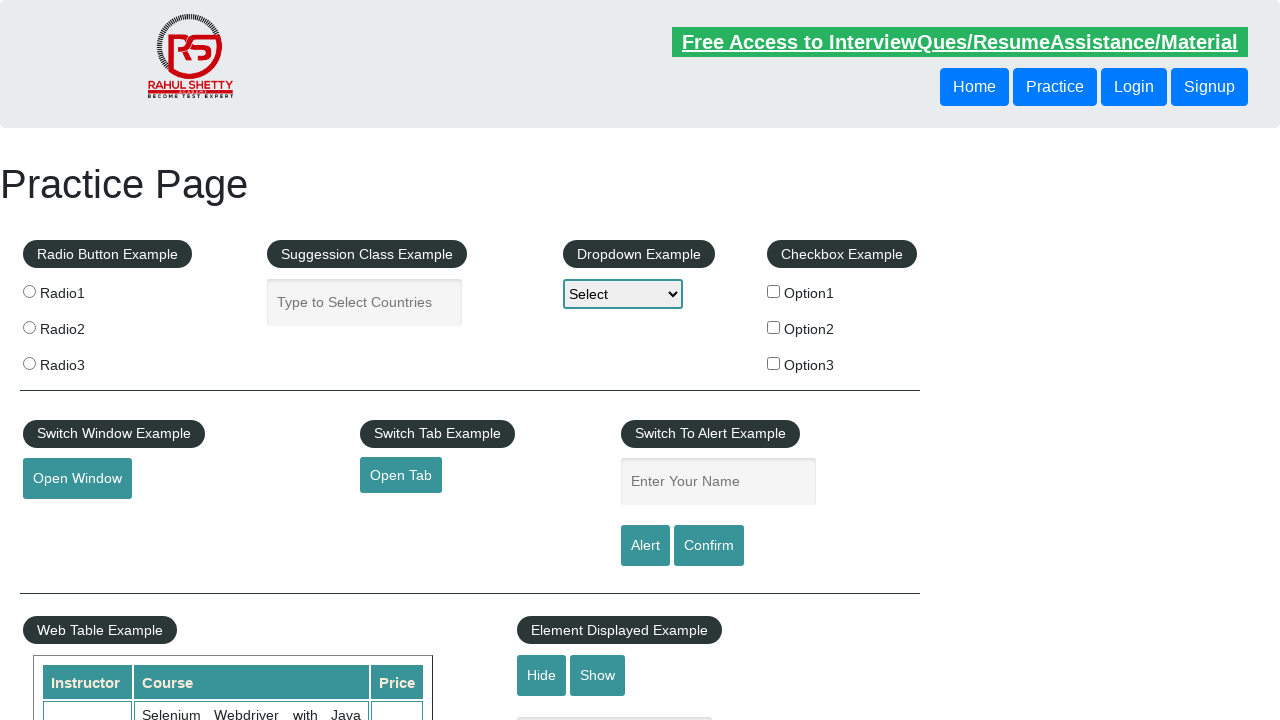

Selected the second radio button at (29, 327) on xpath=//input[@type='radio'] >> nth=1
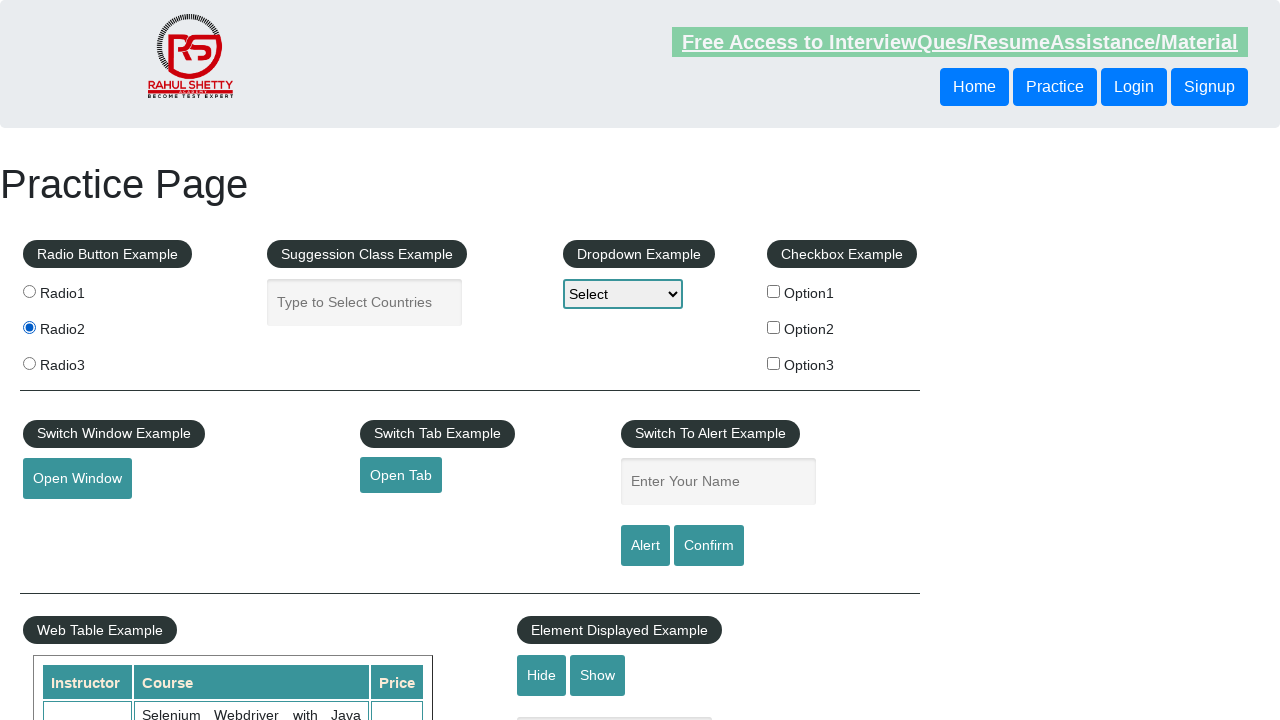

Selected radio button with value 'radio3' at (29, 363) on xpath=//input[@type='radio'][@value='radio3']
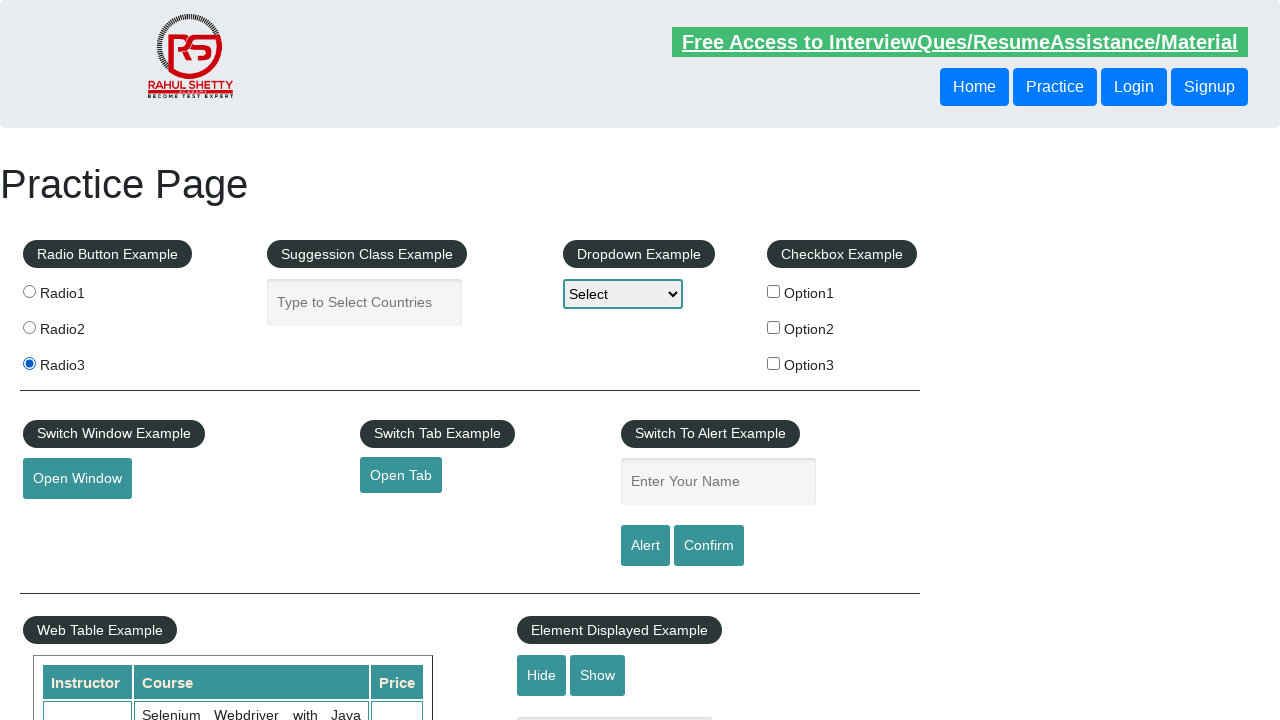

Clicked hide button to hide the text box at (542, 675) on #hide-textbox
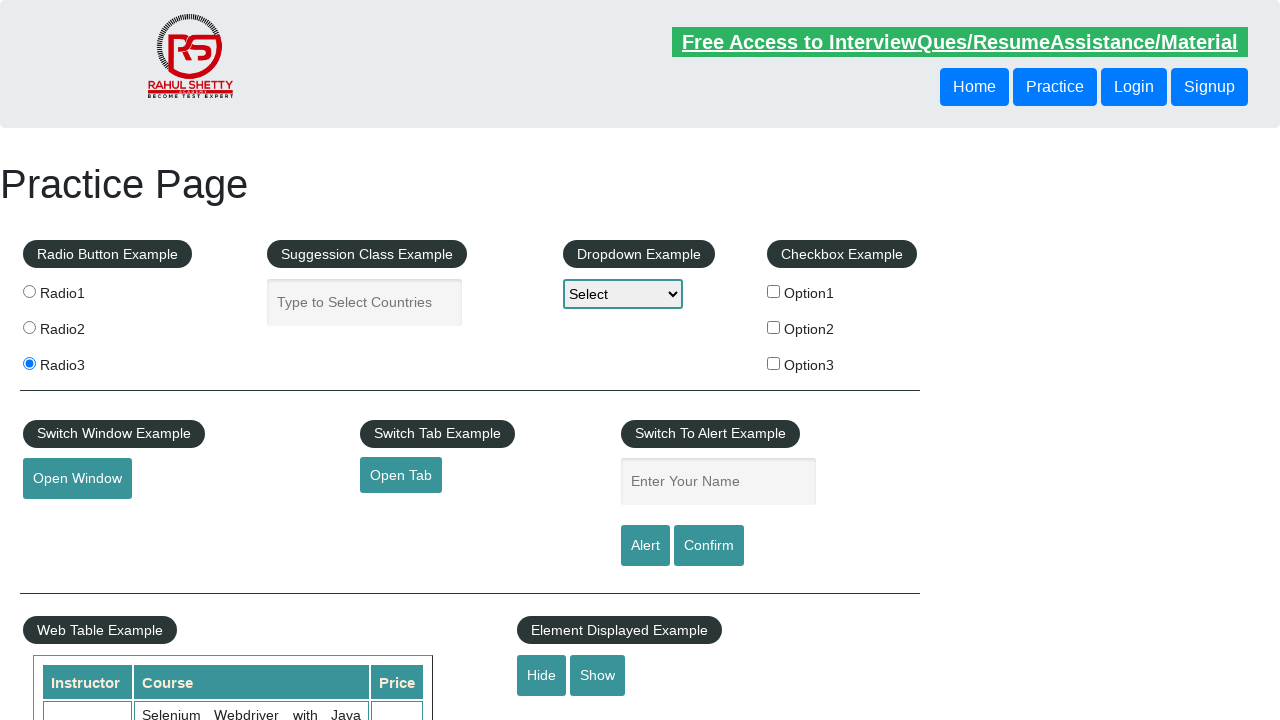

Verified that the text box is hidden
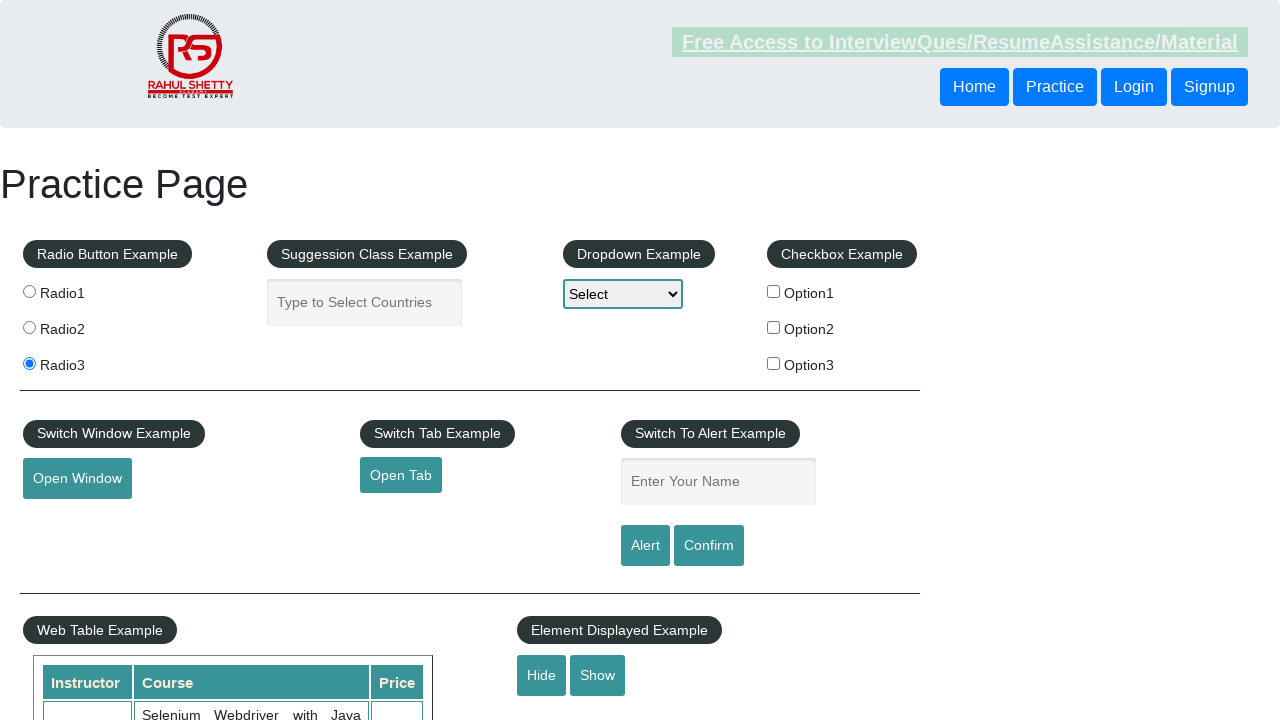

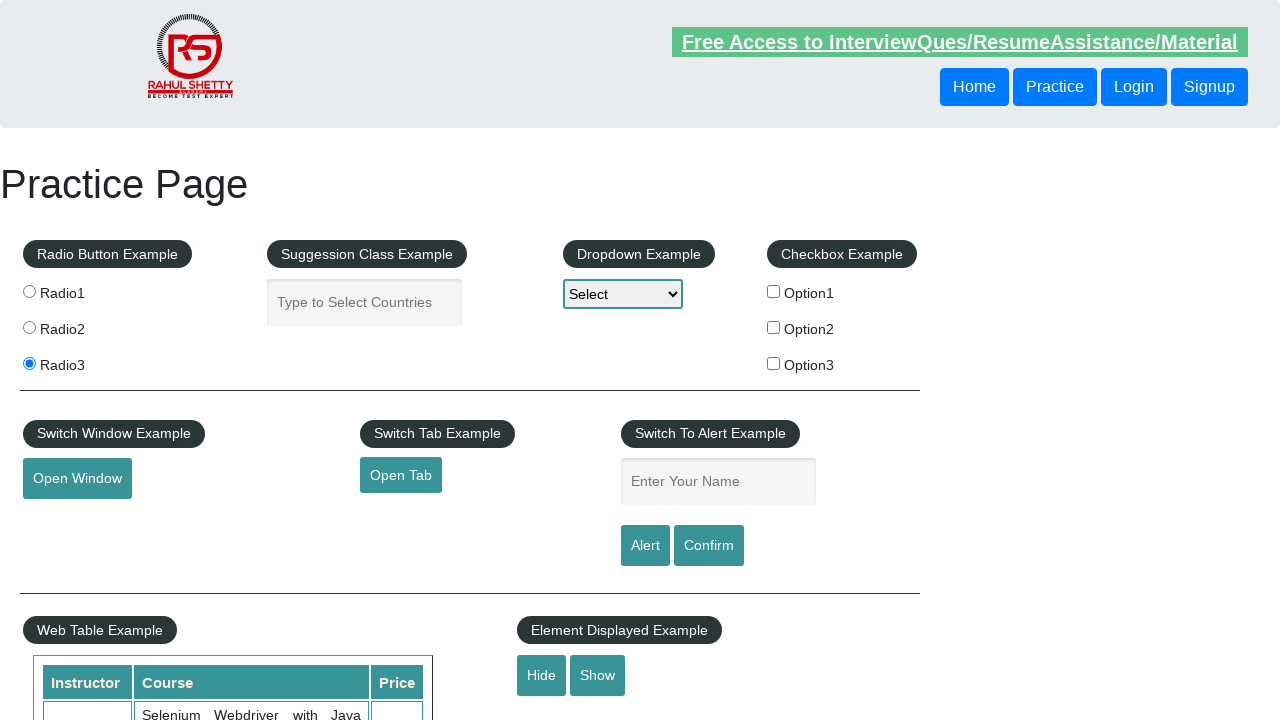